Tests radio button mutual exclusivity by clicking each enabled radio button and verifying only one is selected at a time

Starting URL: https://qa-practice.netlify.app/radiobuttons

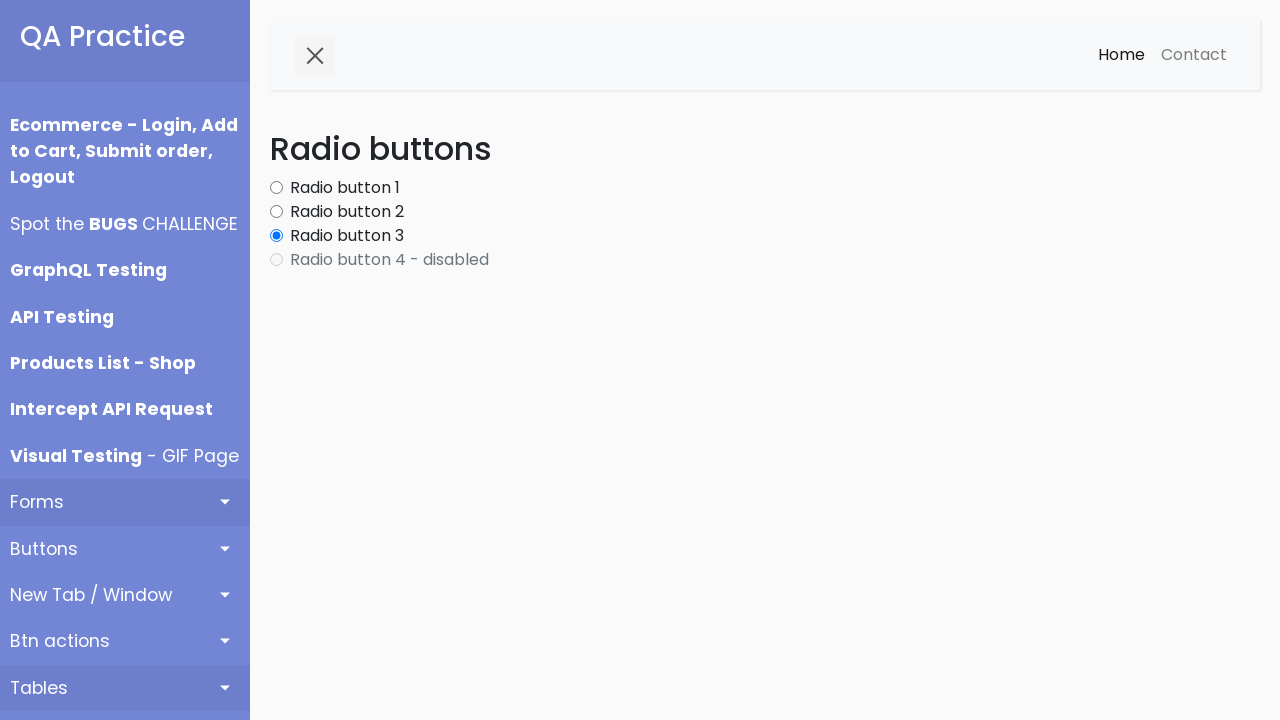

Waited for radio buttons to be present on the page
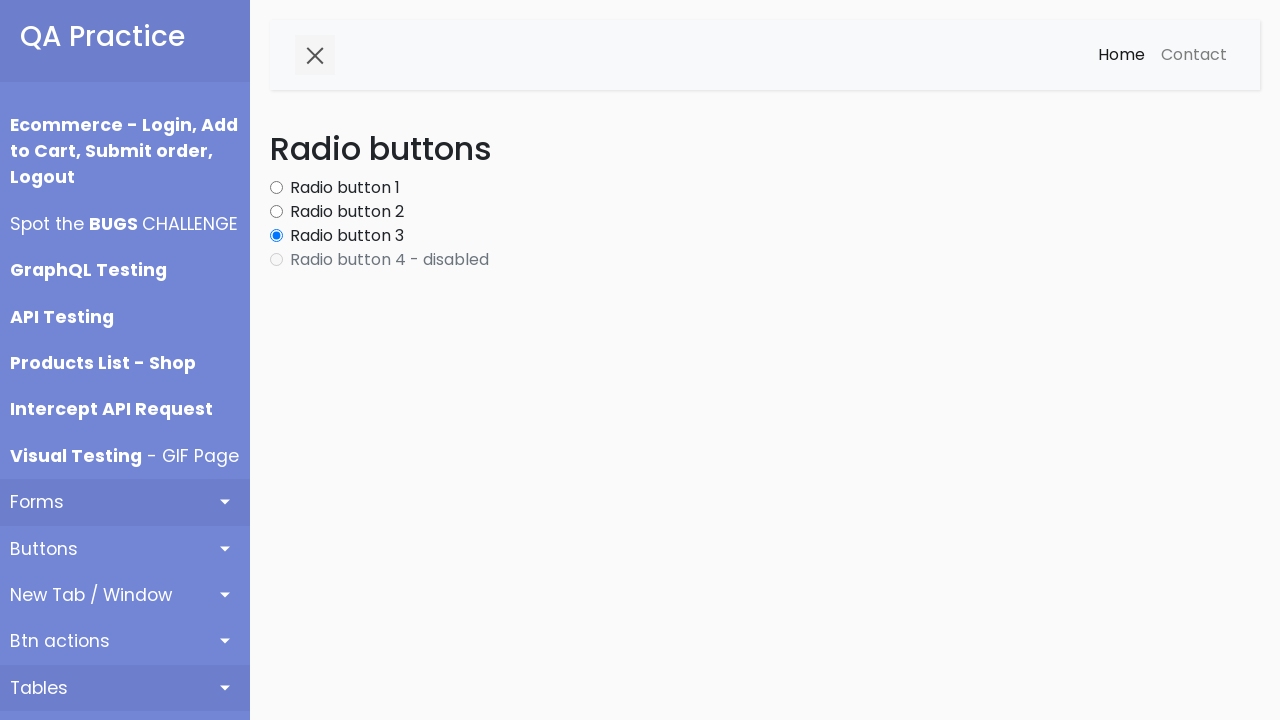

Retrieved all radio buttons from the page
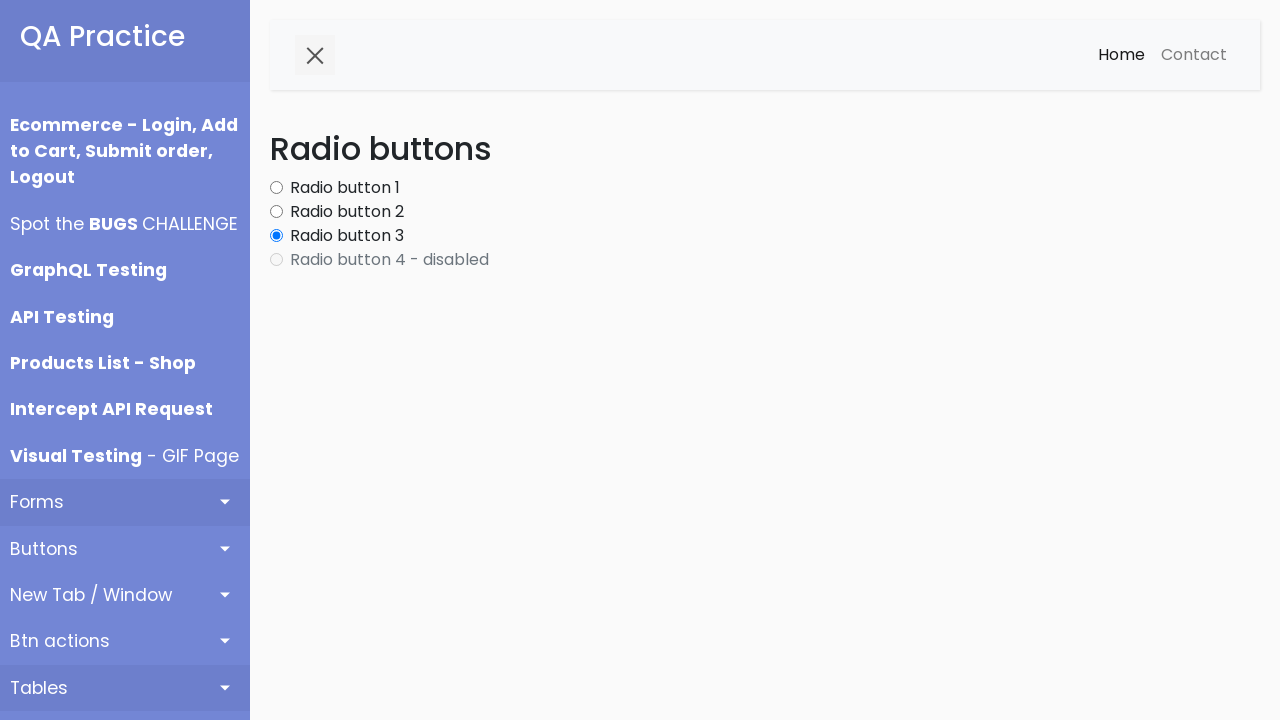

Clicked an enabled radio button and verified mutual exclusivity at (276, 188) on #content input[type='radio'] >> nth=0
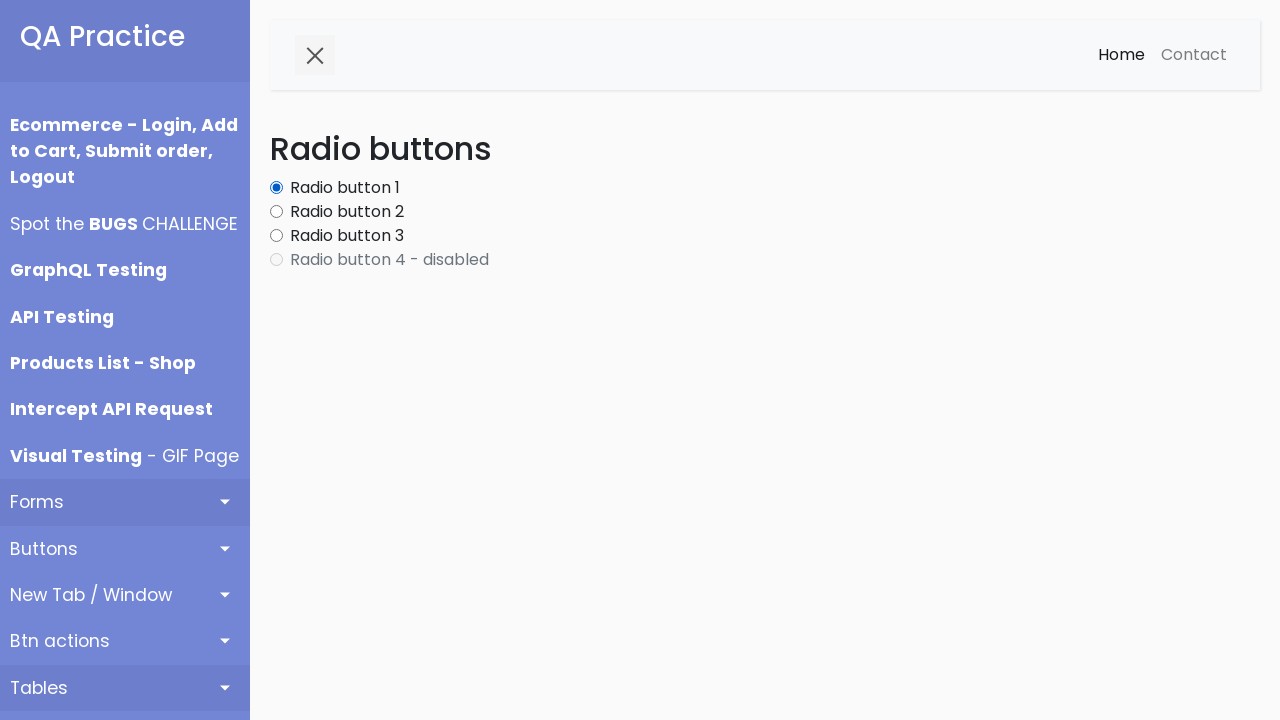

Clicked an enabled radio button and verified mutual exclusivity at (276, 212) on #content input[type='radio'] >> nth=1
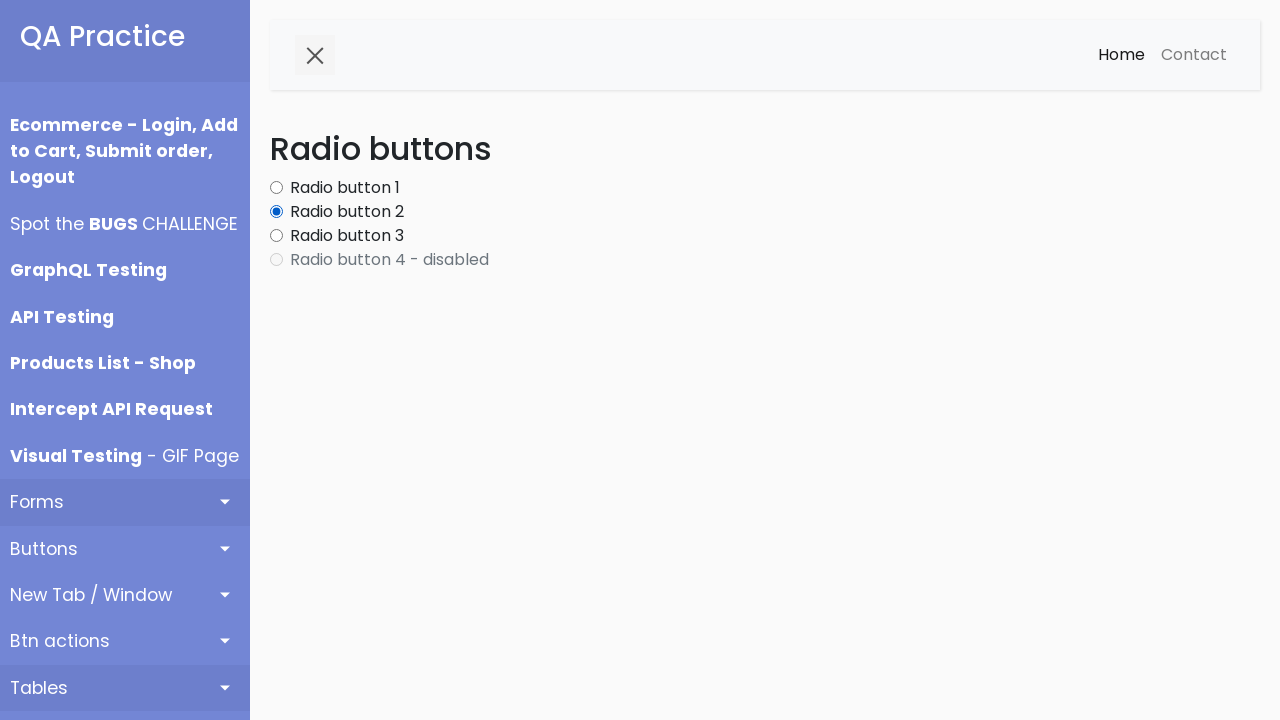

Clicked an enabled radio button and verified mutual exclusivity at (276, 236) on #content input[type='radio'] >> nth=2
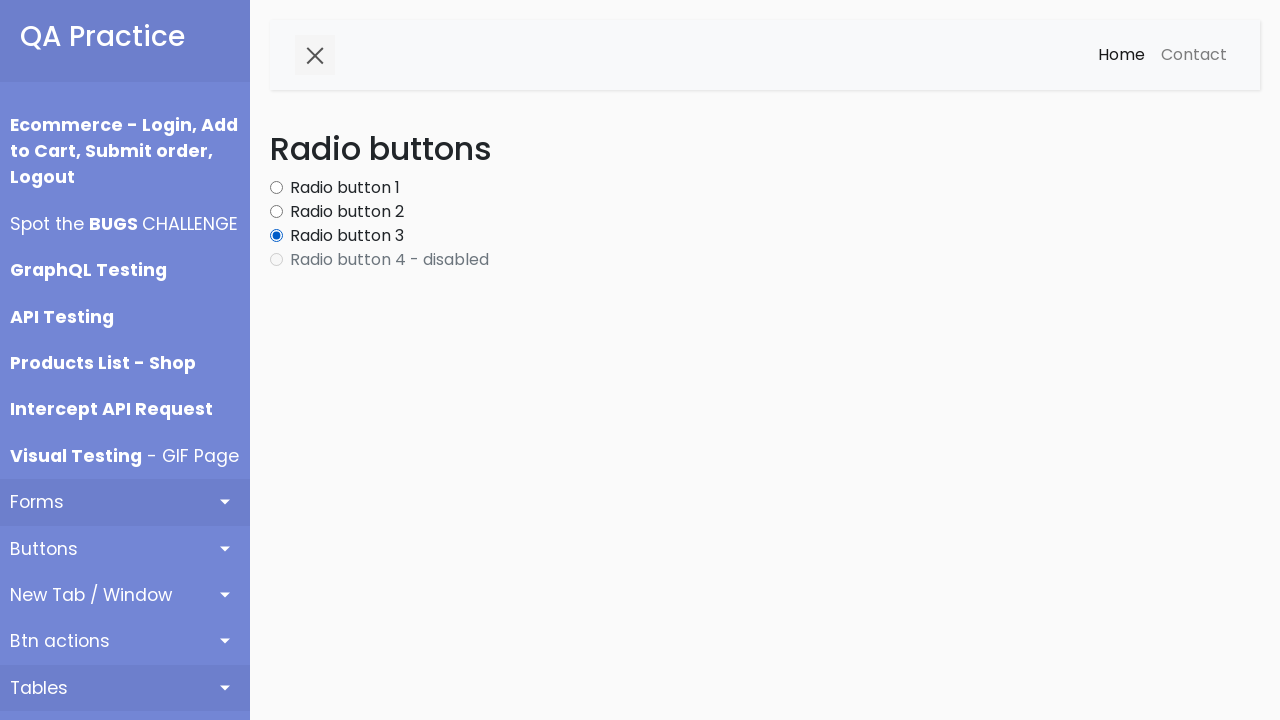

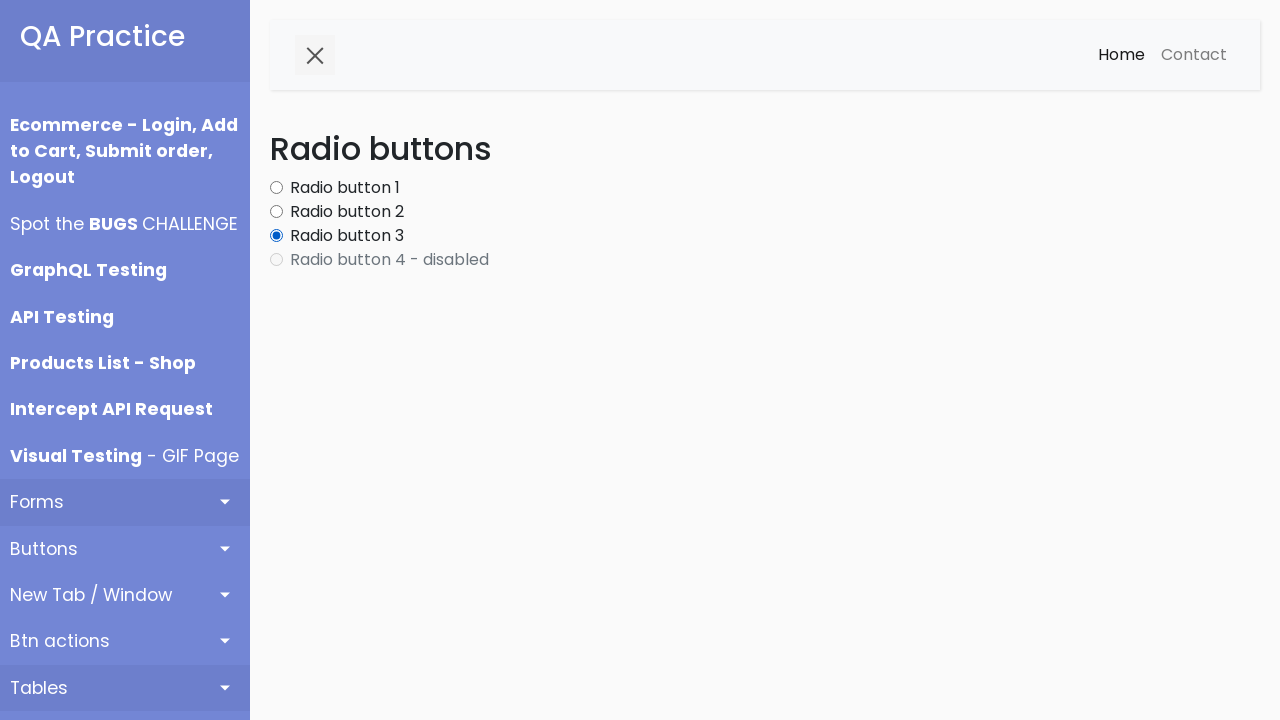